Tests drag and drop functionality by dragging item "One" to item "Three" position in the sortable list

Starting URL: https://demoqa.com

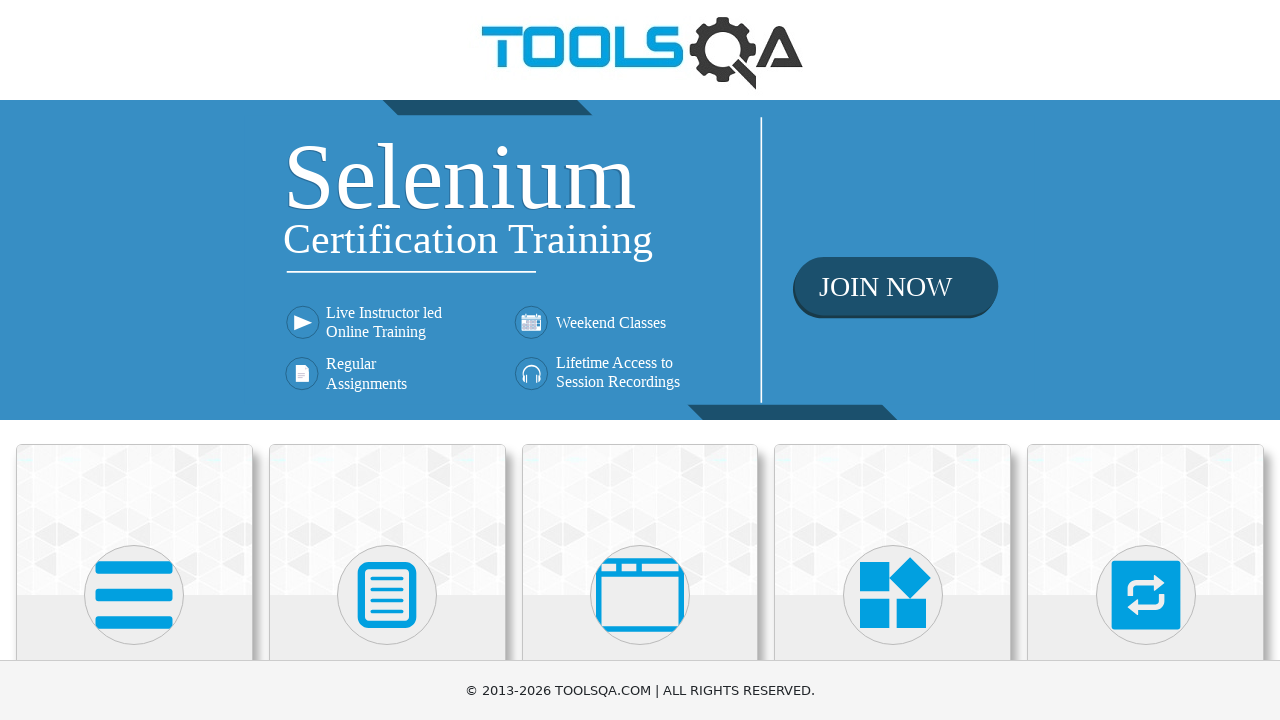

Clicked on Interactions heading at (1146, 360) on internal:role=heading[name="Interactions"i]
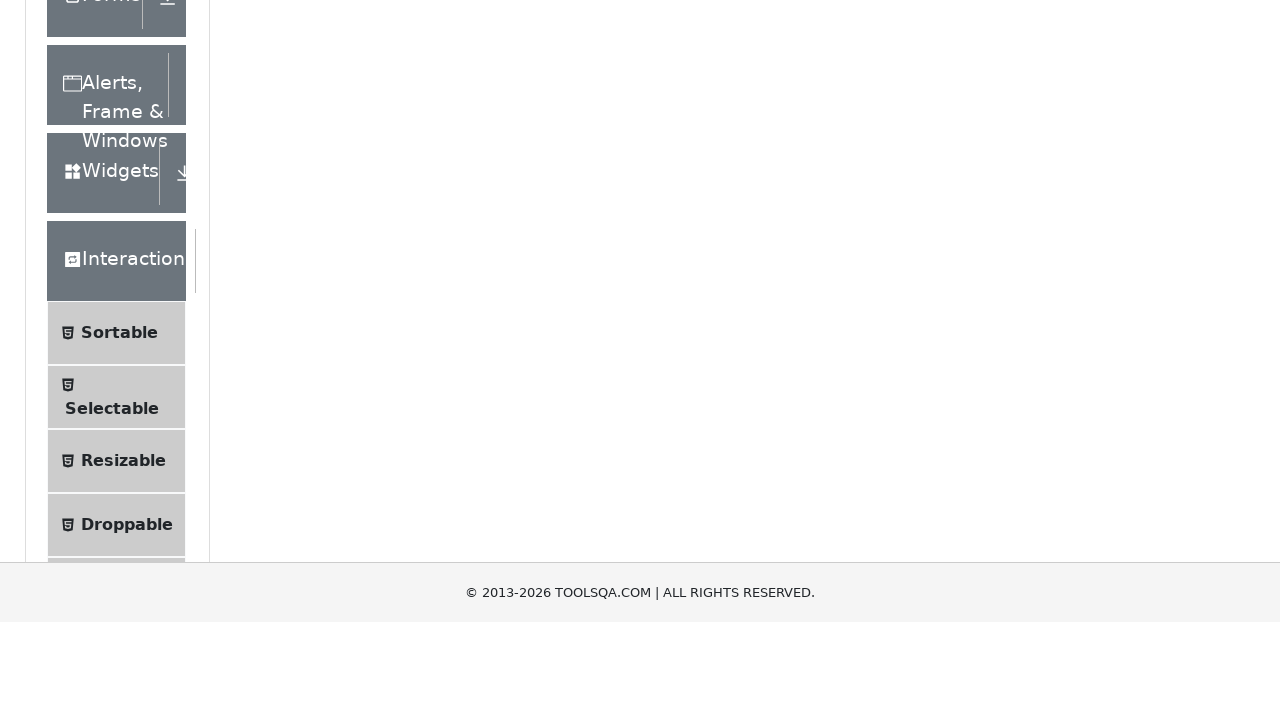

Clicked on Sortable option at (119, 613) on internal:text="Sortable"i
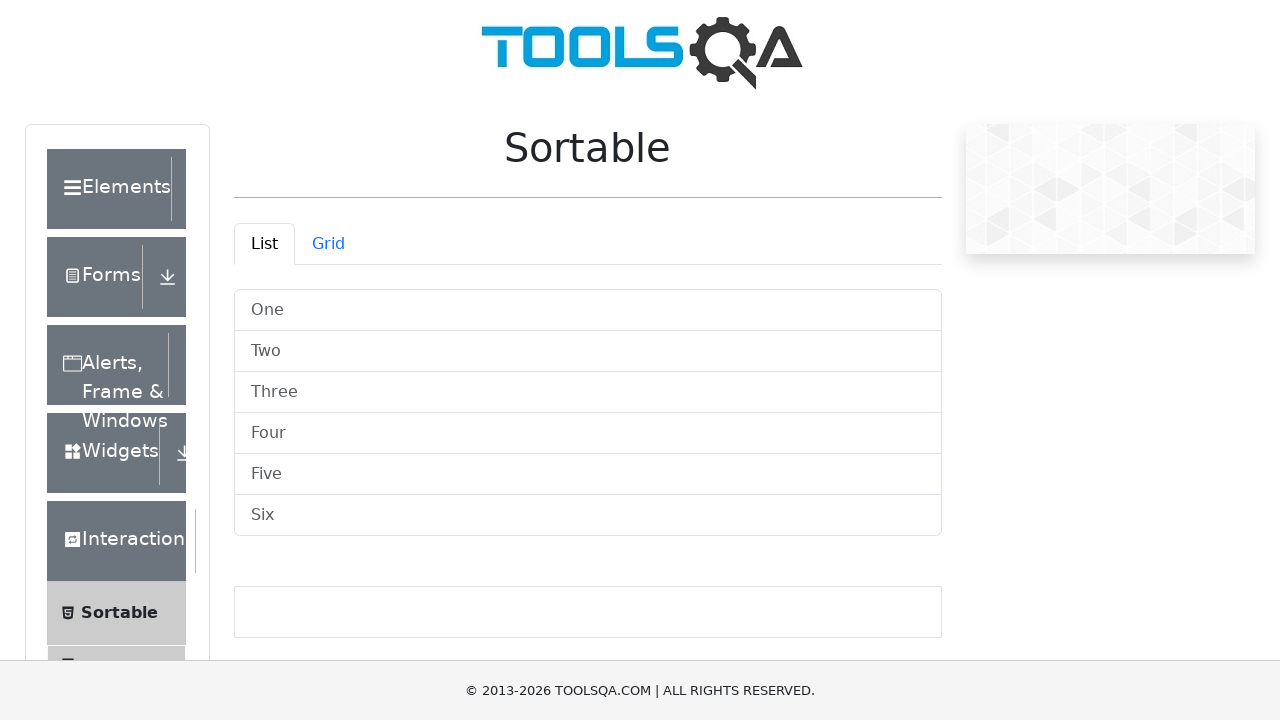

Hovered over list item 'One' at (588, 310) on .vertical-list-container .list-group-item >> internal:has-text="One"i
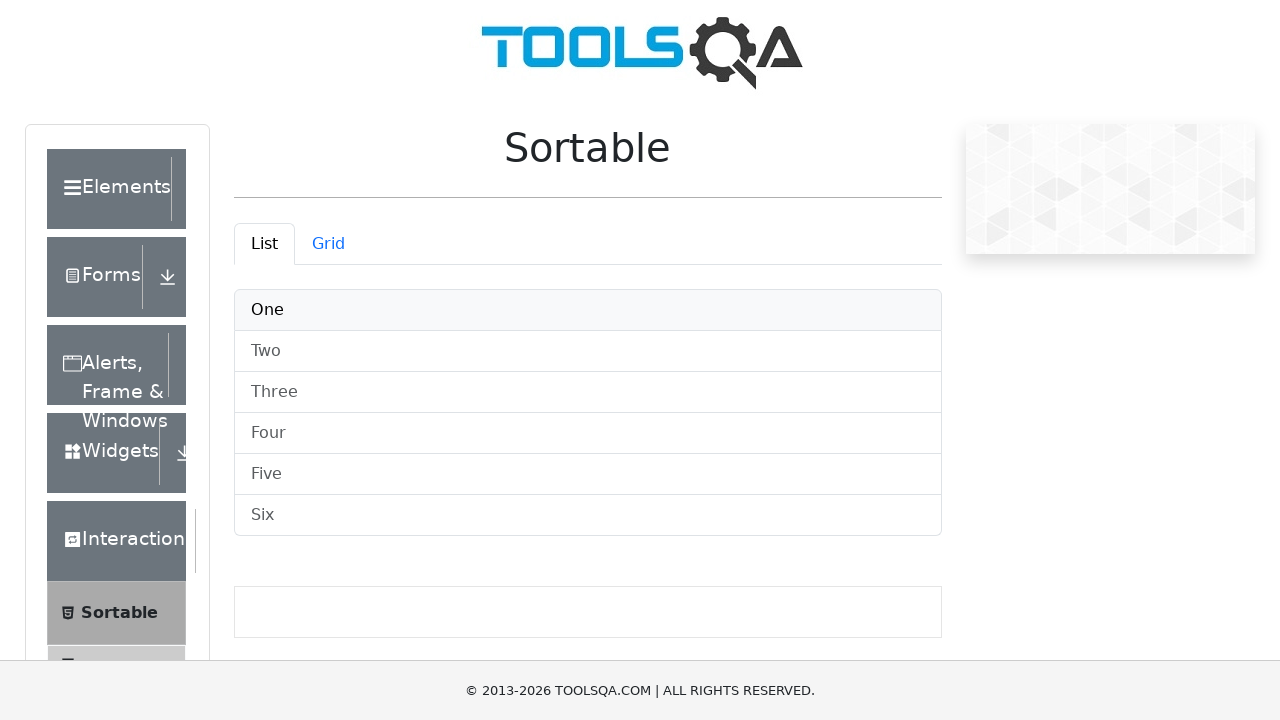

Dragged item 'One' and dropped it to item 'Three' position at (588, 392)
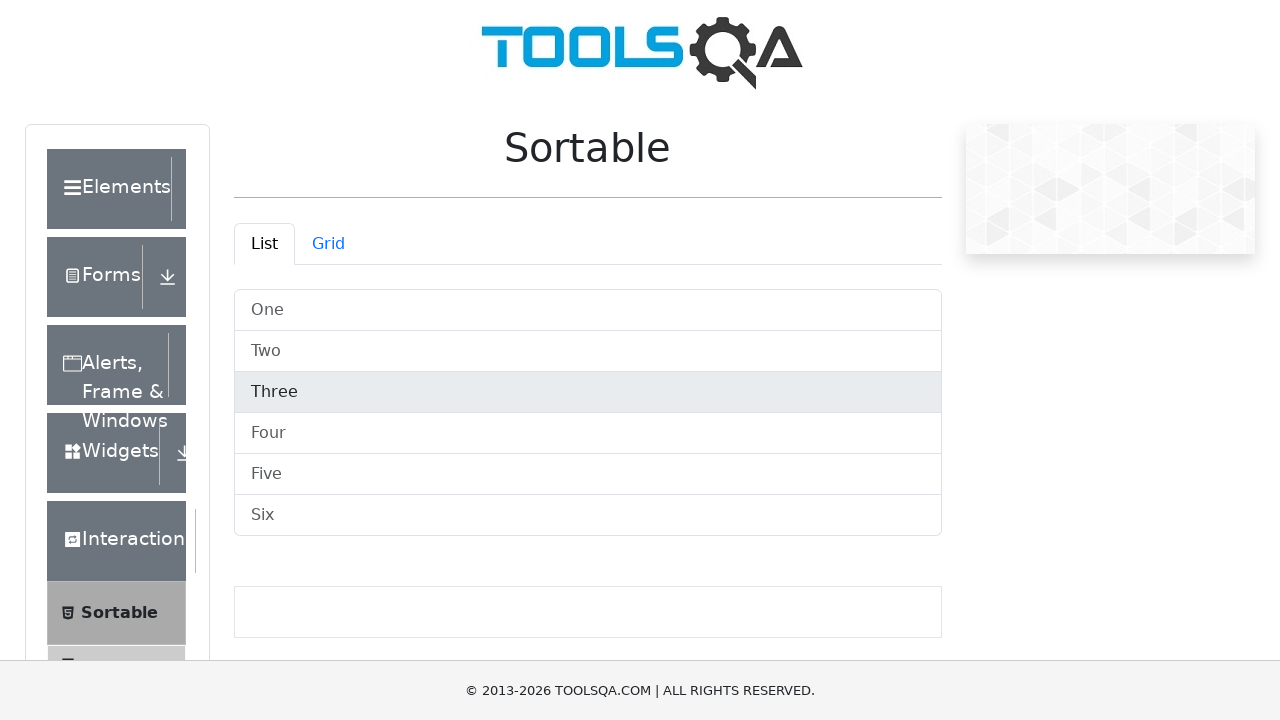

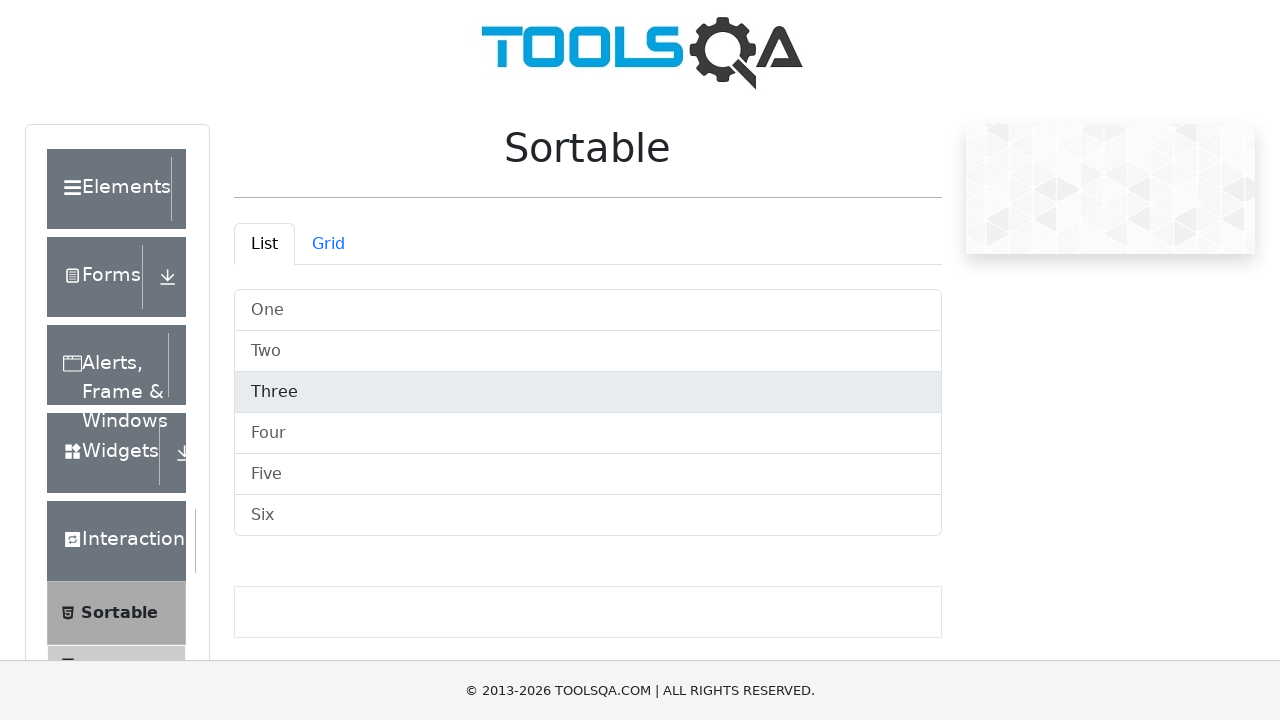